Tests text input with valid input that meets length requirements, verifying the result is displayed correctly

Starting URL: https://www.qa-practice.com/elements/input/simple

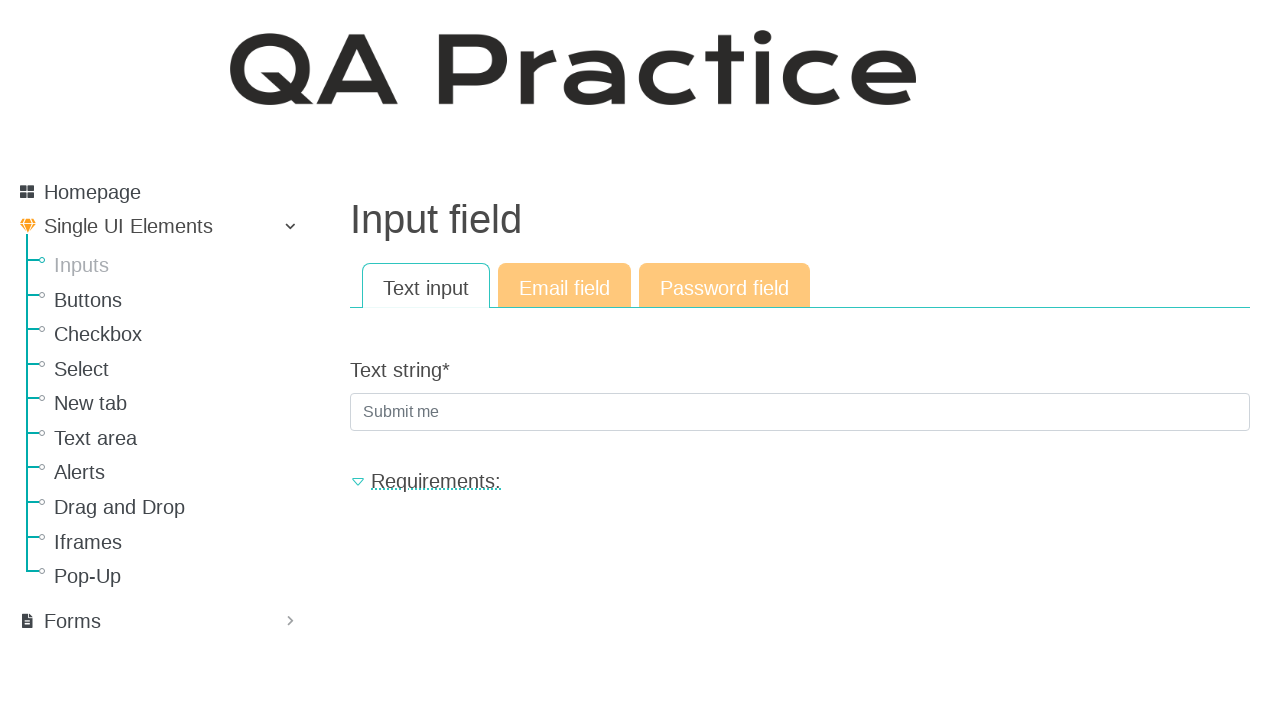

Filled text input with valid input 'goodinput' on #id_text_string
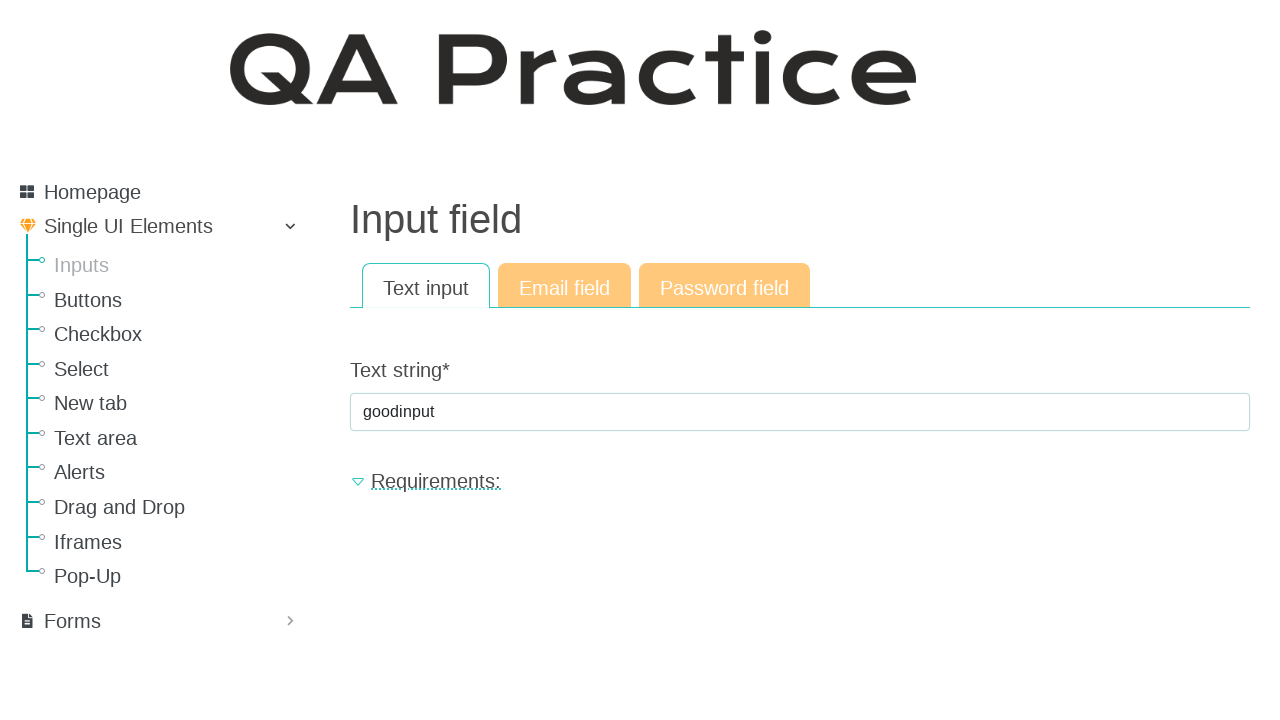

Pressed Enter to submit the form
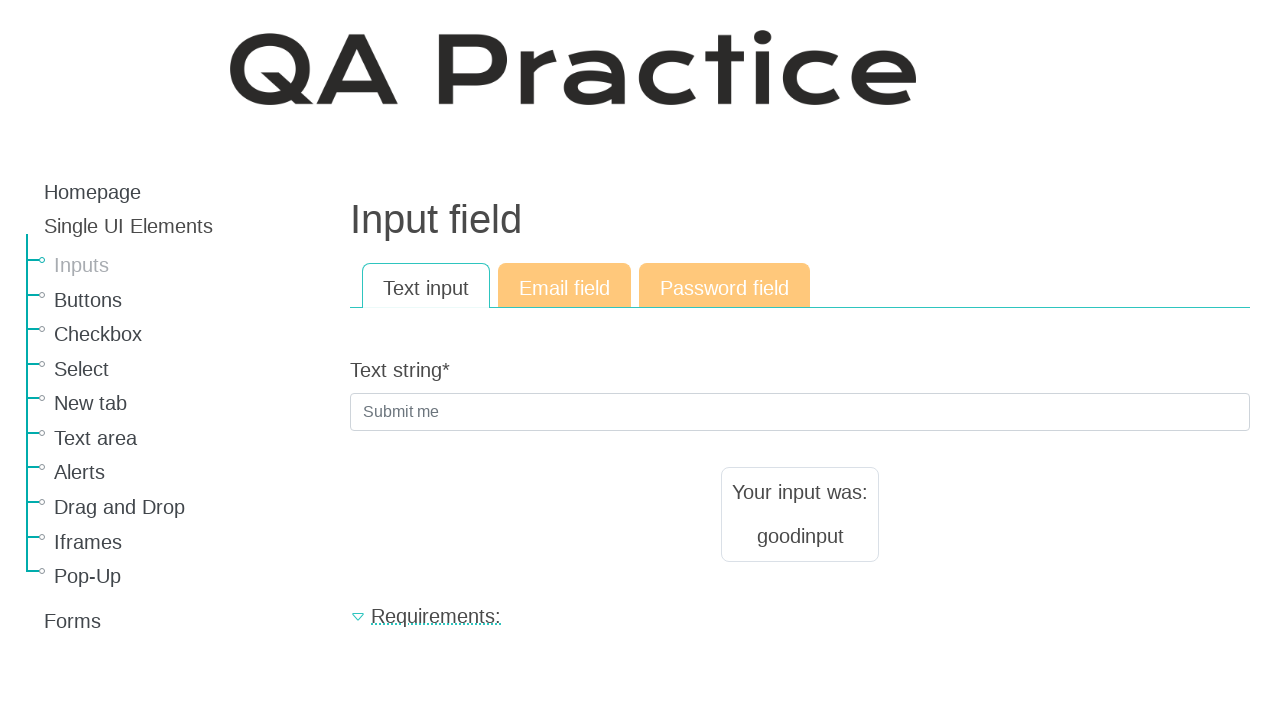

Result element appeared on page
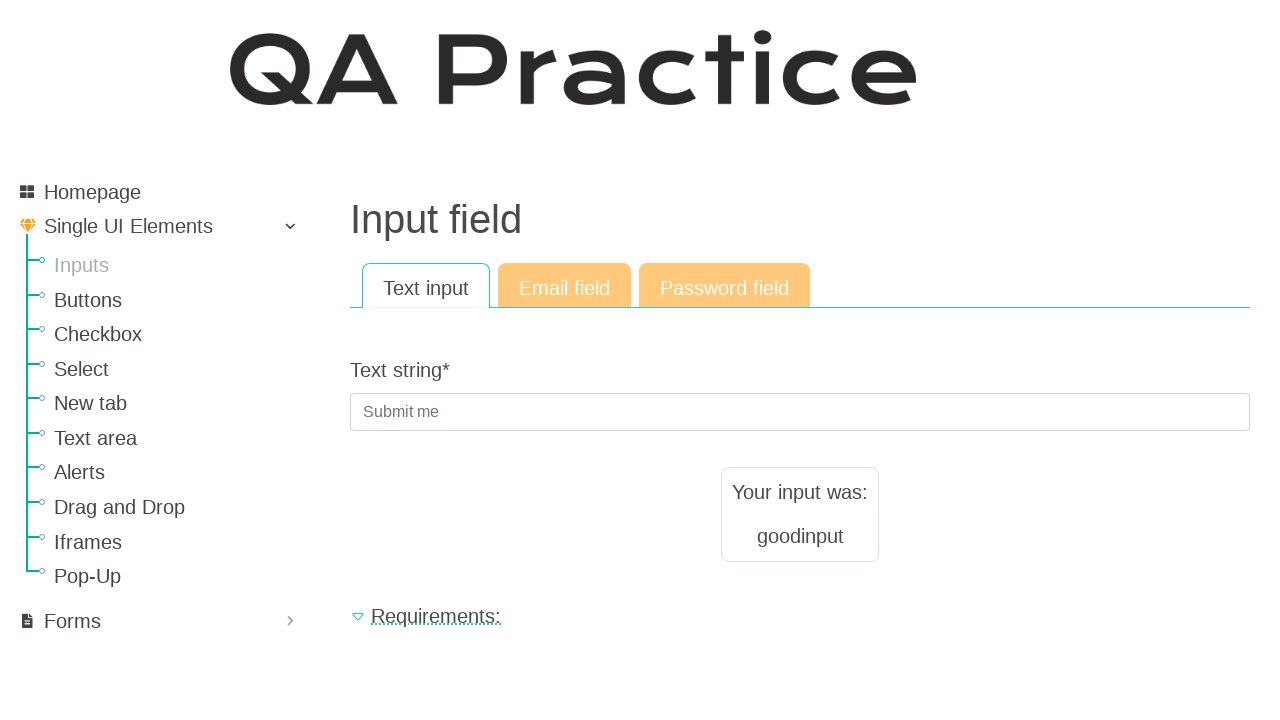

Result text element loaded and visible
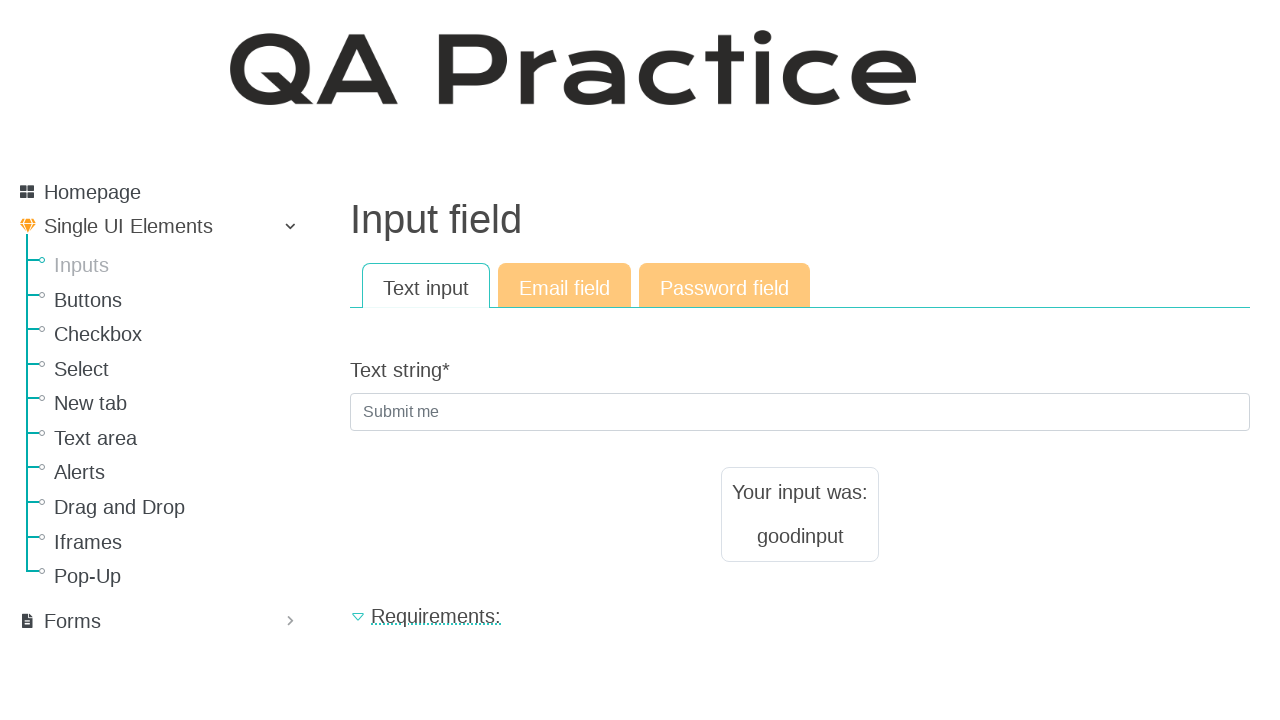

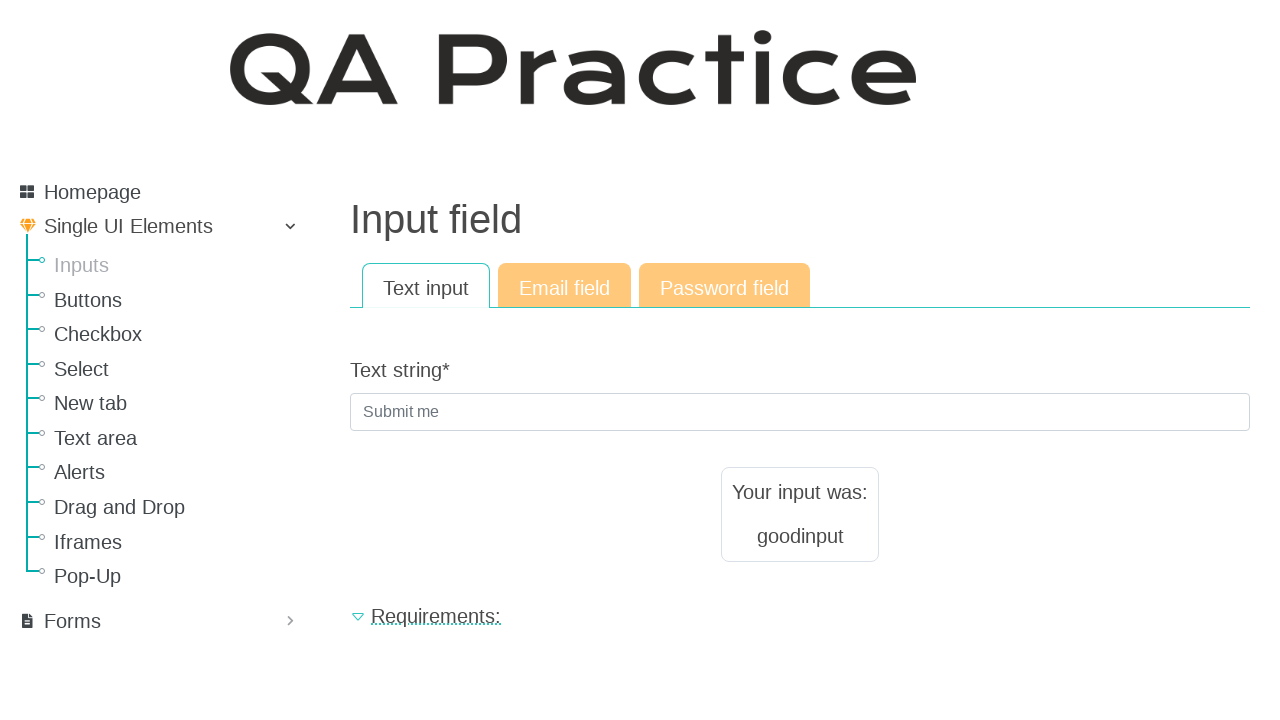